Tests the Products menu hover functionality by hovering over the Products button and verifying the "Eco-Friendly Solutions" submenu item appears

Starting URL: https://daviktapes.com/

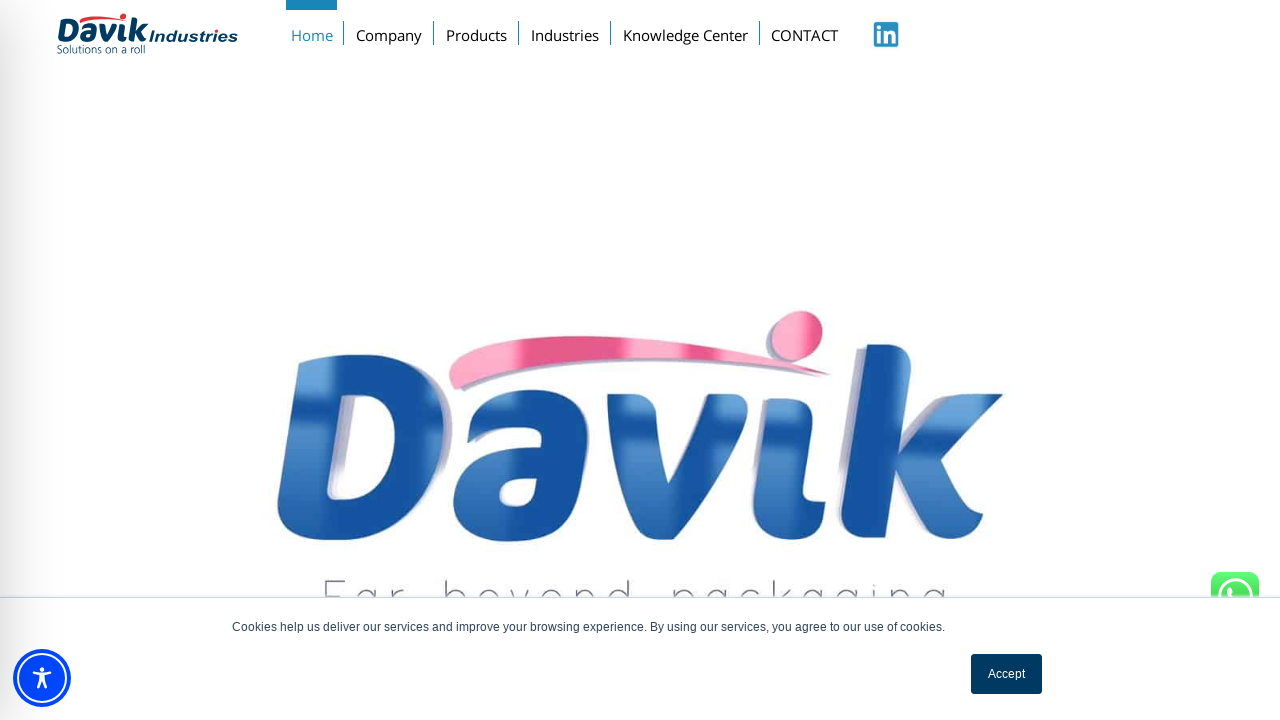

Navigated to https://daviktapes.com/
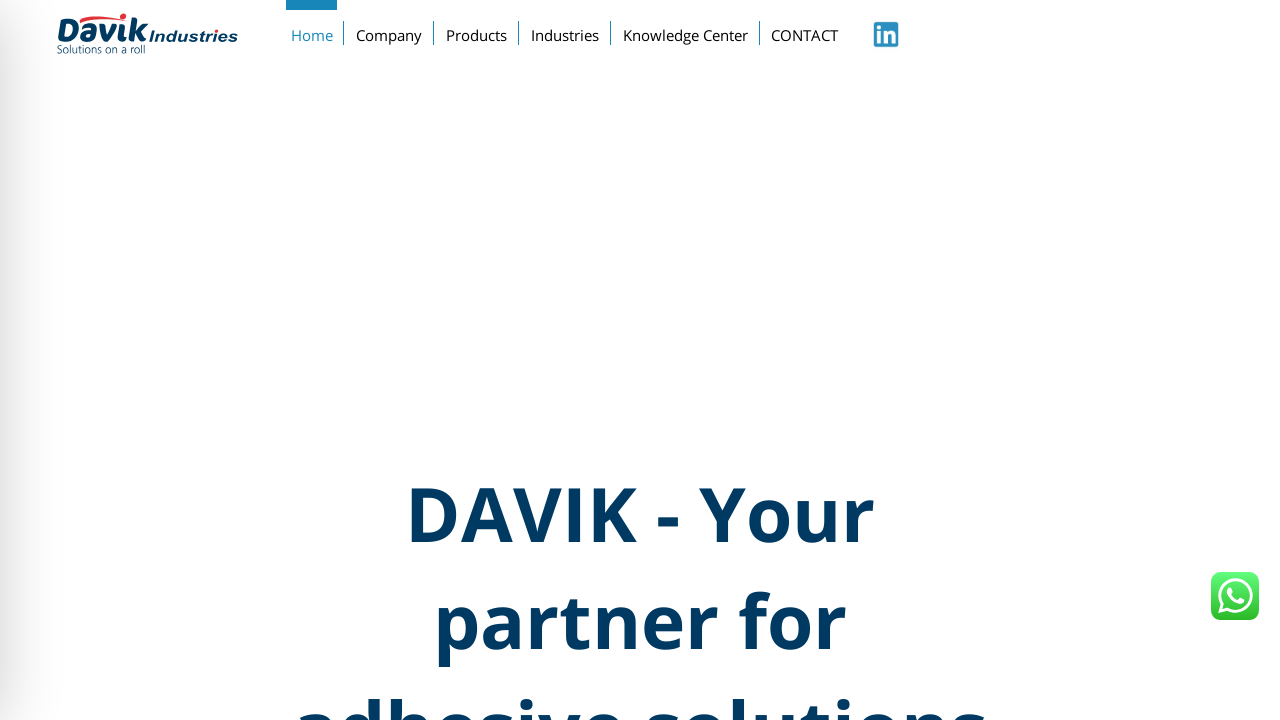

Hovered over Products menu button at (477, 31) on xpath=//a[text()='Products']
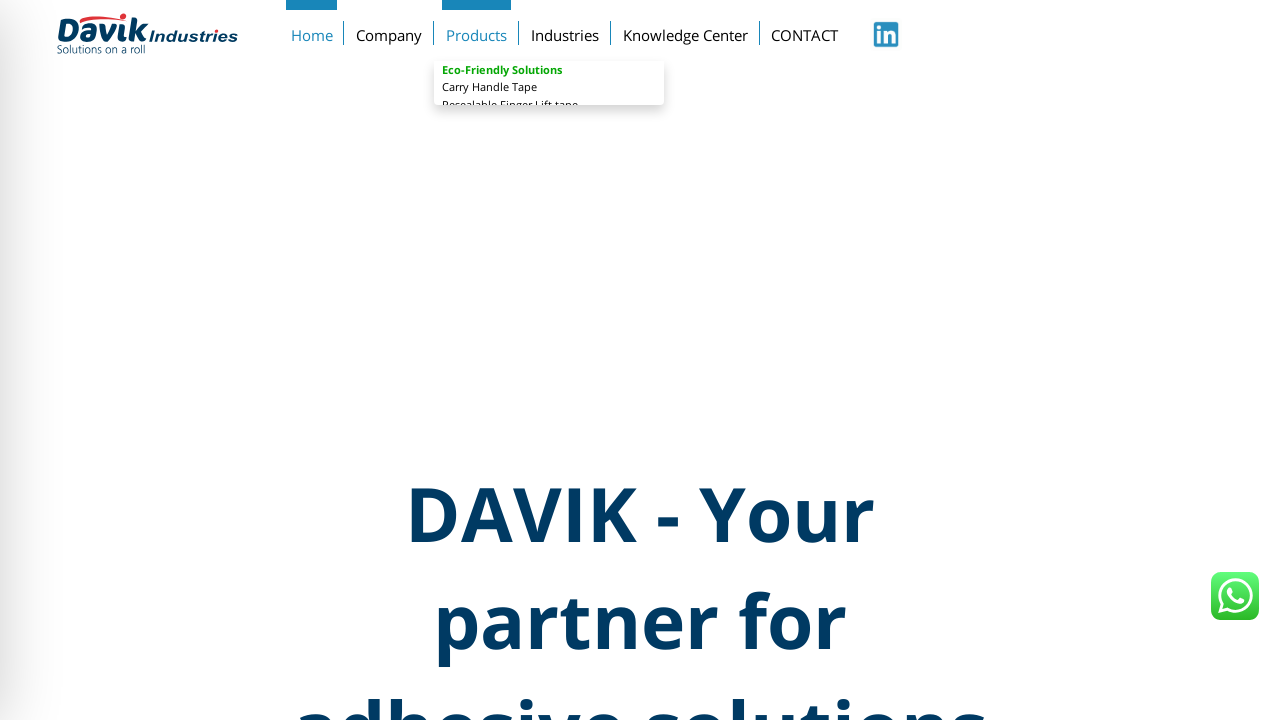

Verified 'Eco-Friendly Solutions' submenu item appeared and is visible
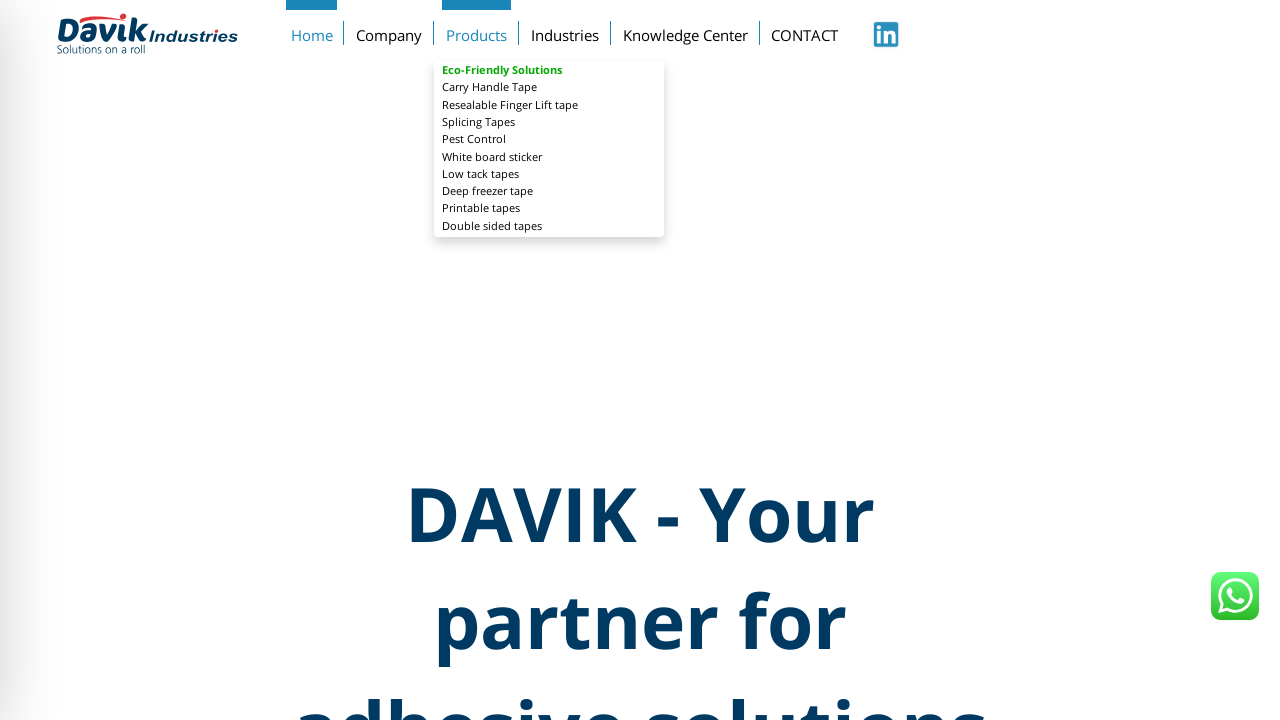

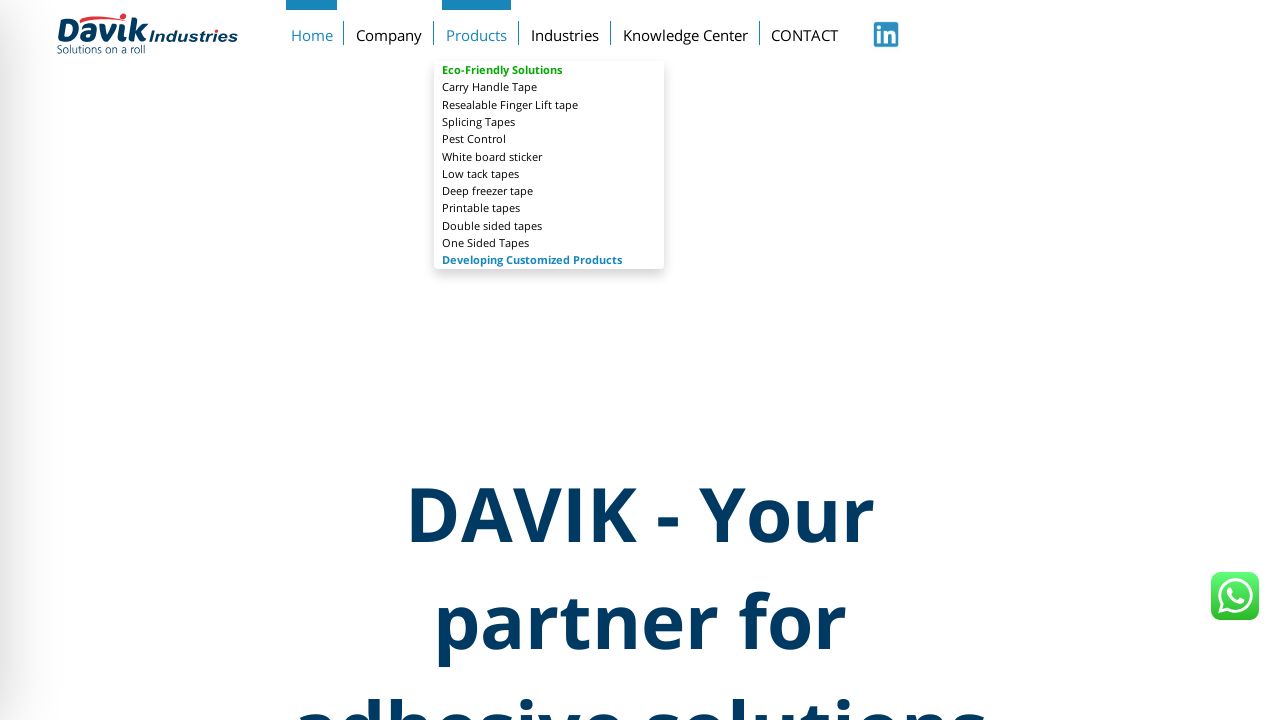